Tests checkbox functionality by clicking all three checkbox options

Starting URL: http://www.qaclickacademy.com/practice.php

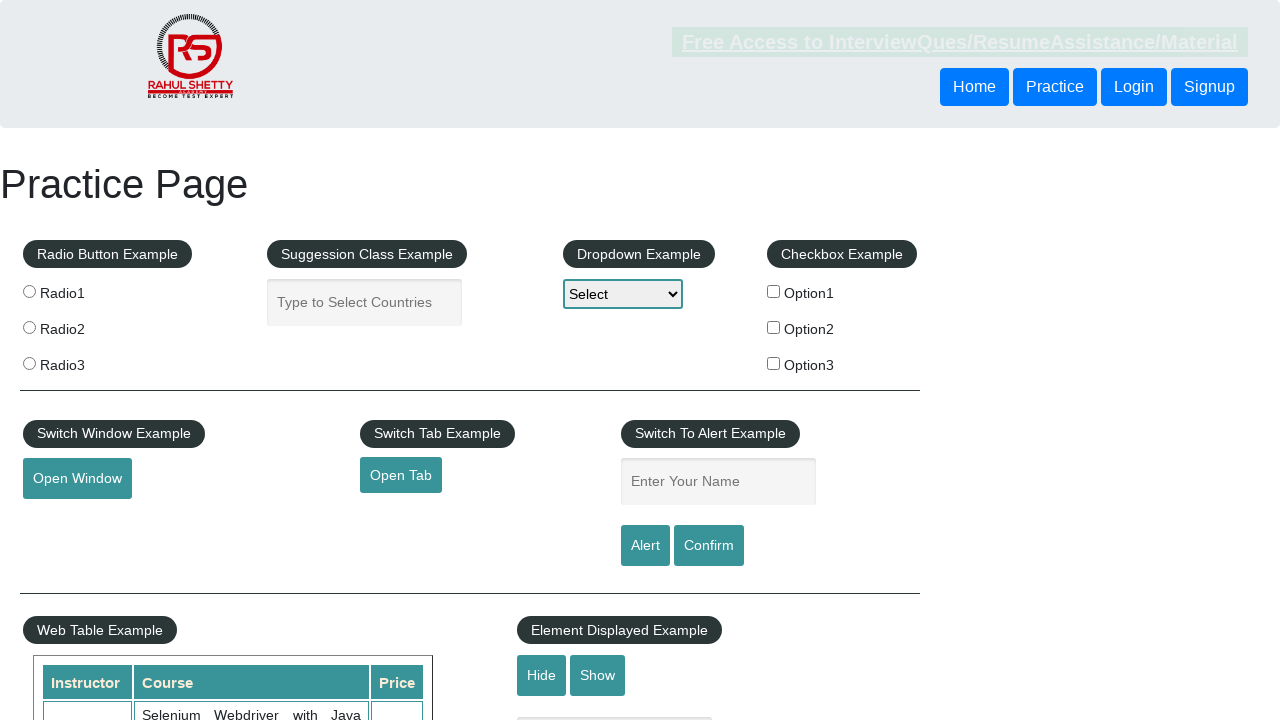

Clicked checkbox option 1 at (774, 291) on #checkBoxOption1
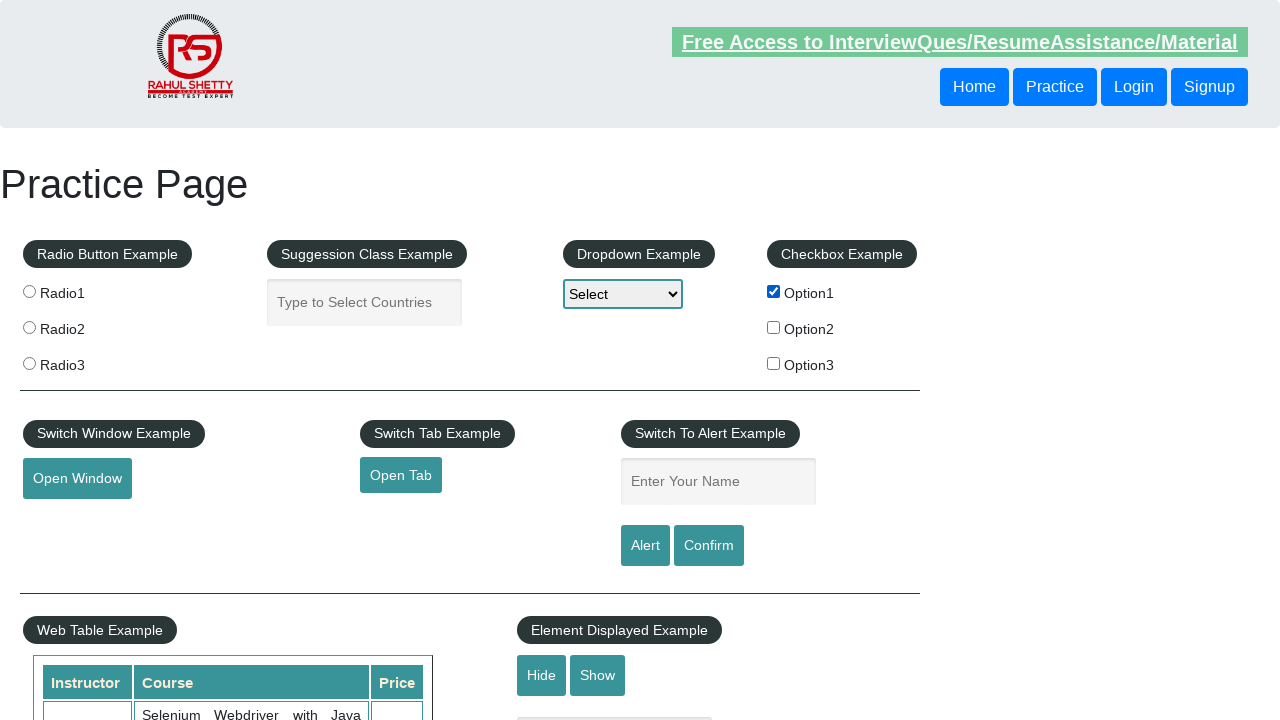

Clicked checkbox option 2 at (774, 327) on #checkBoxOption2
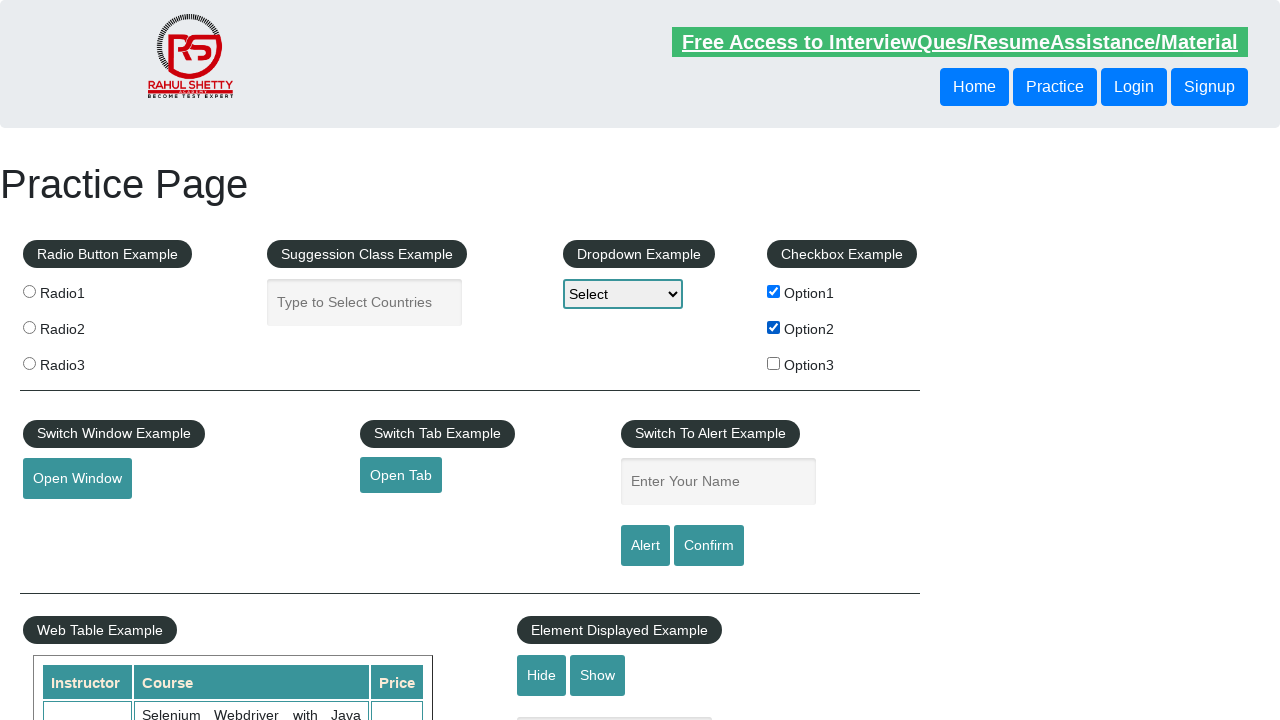

Clicked checkbox option 3 at (774, 363) on #checkBoxOption3
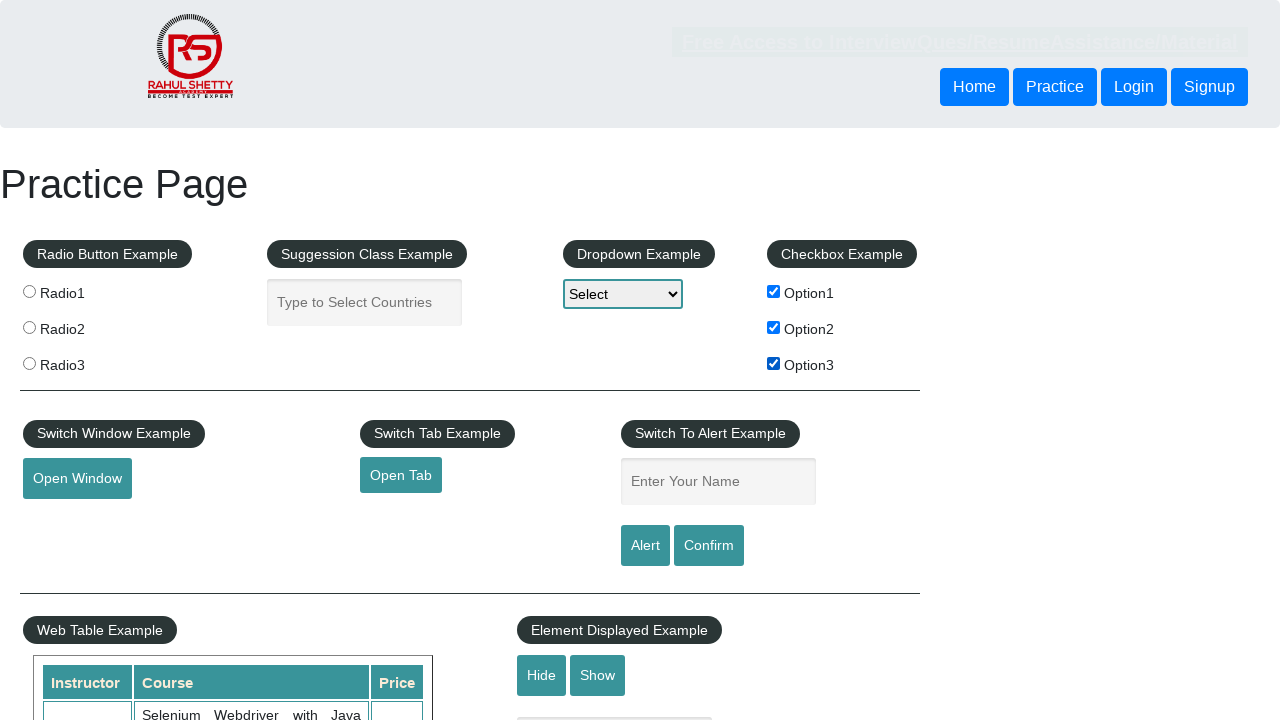

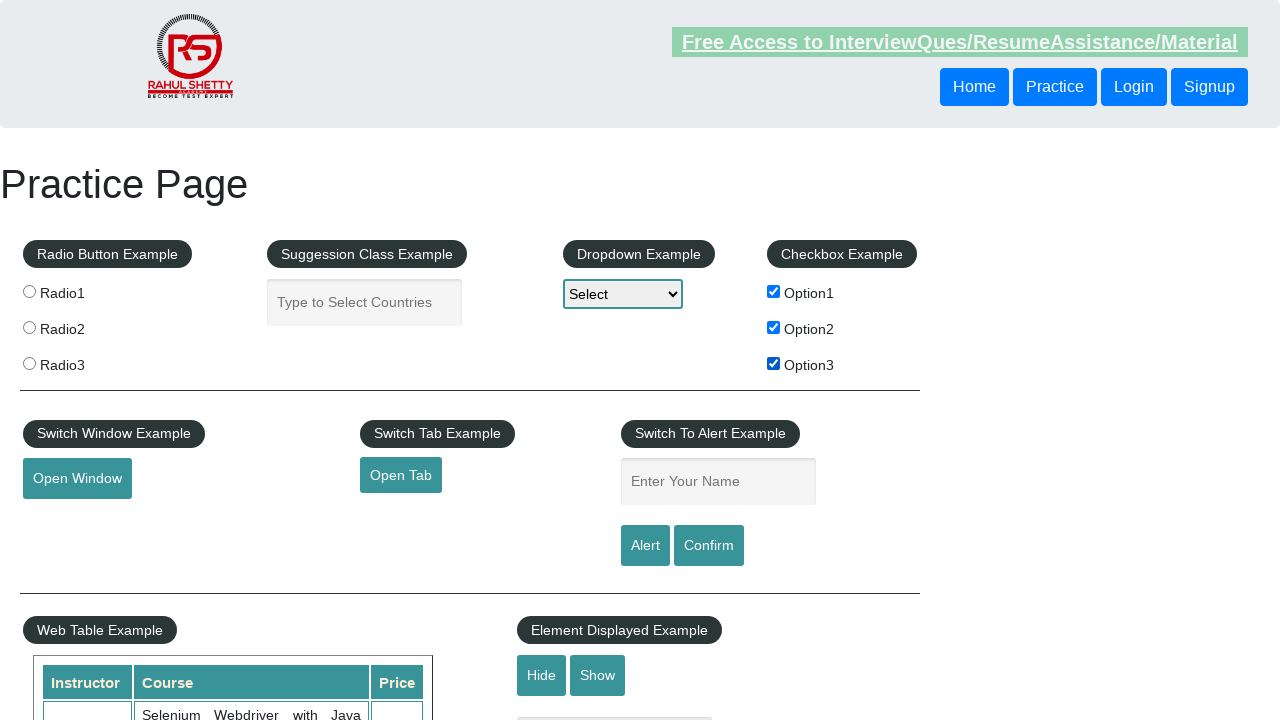